Adds multiple todo items to a todo list application and then marks all todos as completed

Starting URL: https://example.cypress.io/todo

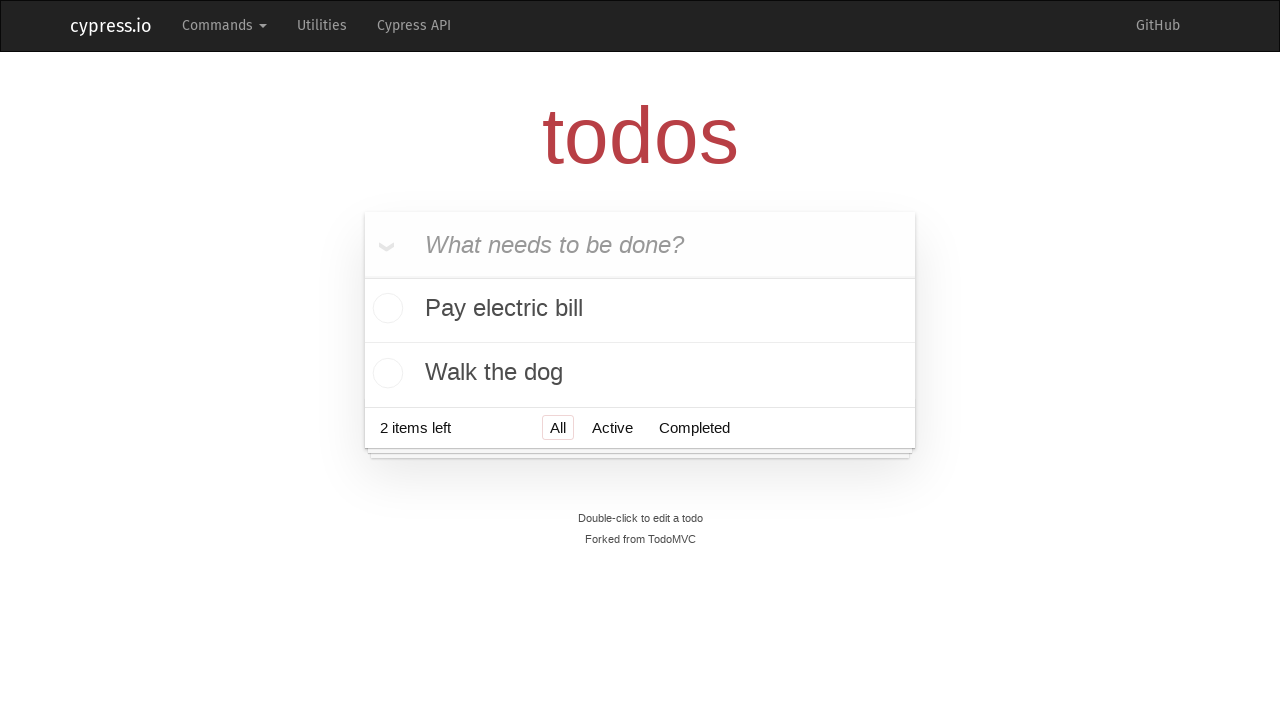

Filled todo input field with 'Visit Paris' on //header/input
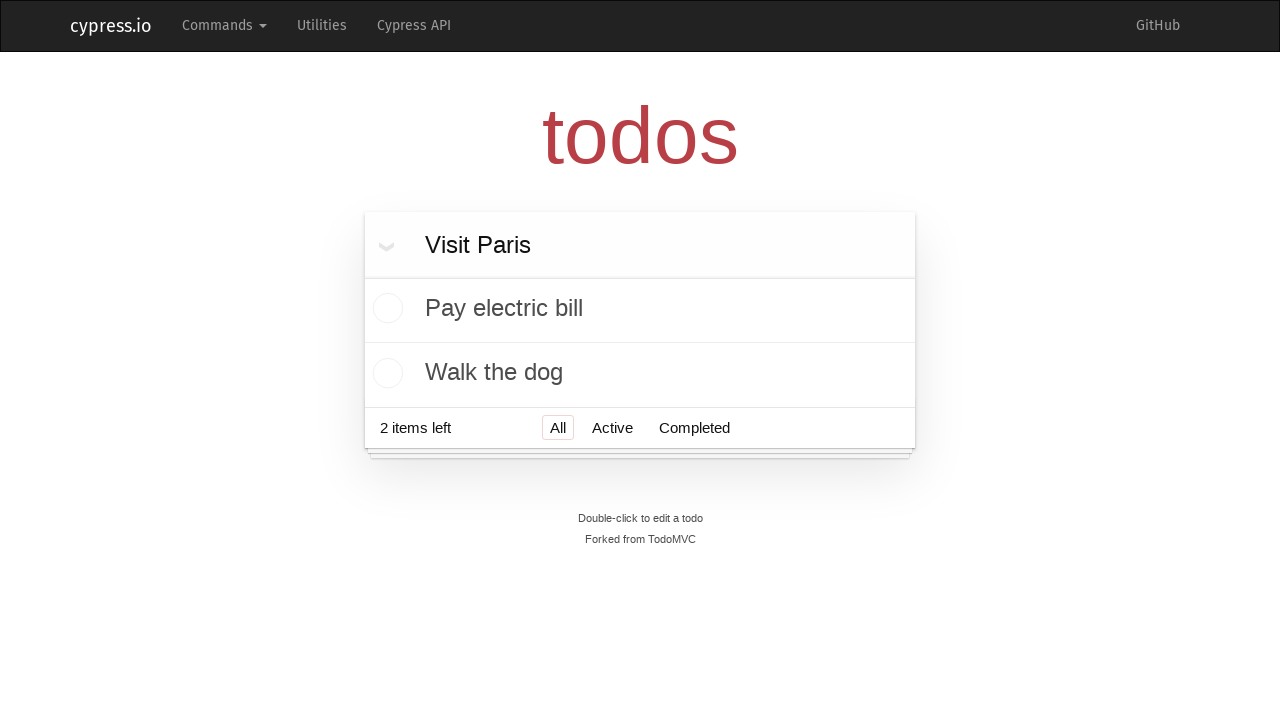

Pressed Enter to add todo item 'Visit Paris' on //header/input
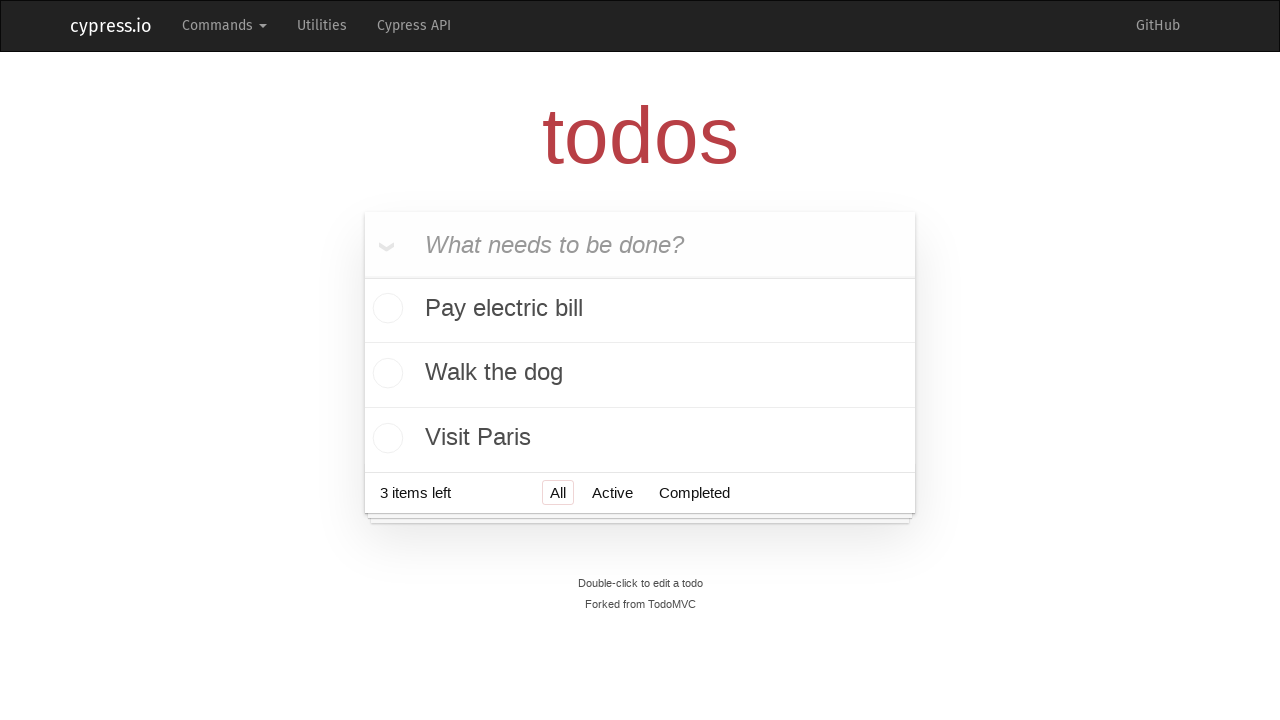

Filled todo input field with 'Visit Prague' on //header/input
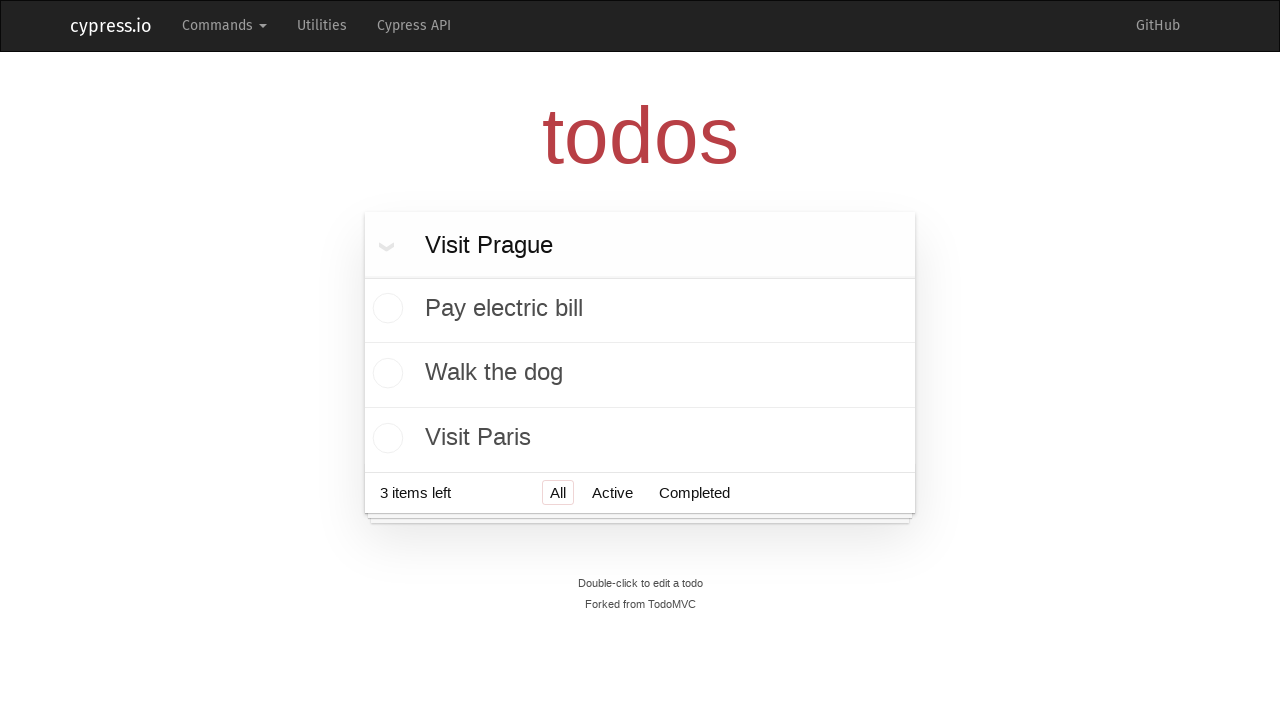

Pressed Enter to add todo item 'Visit Prague' on //header/input
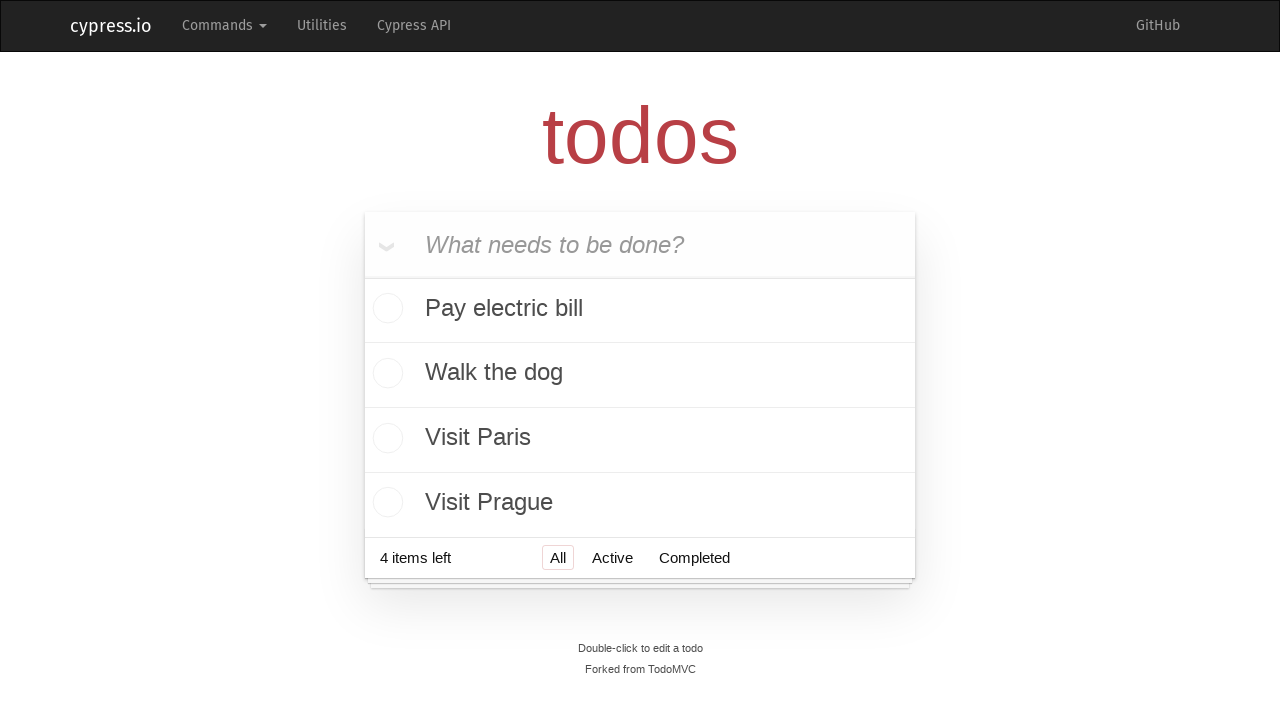

Filled todo input field with 'Visit London' on //header/input
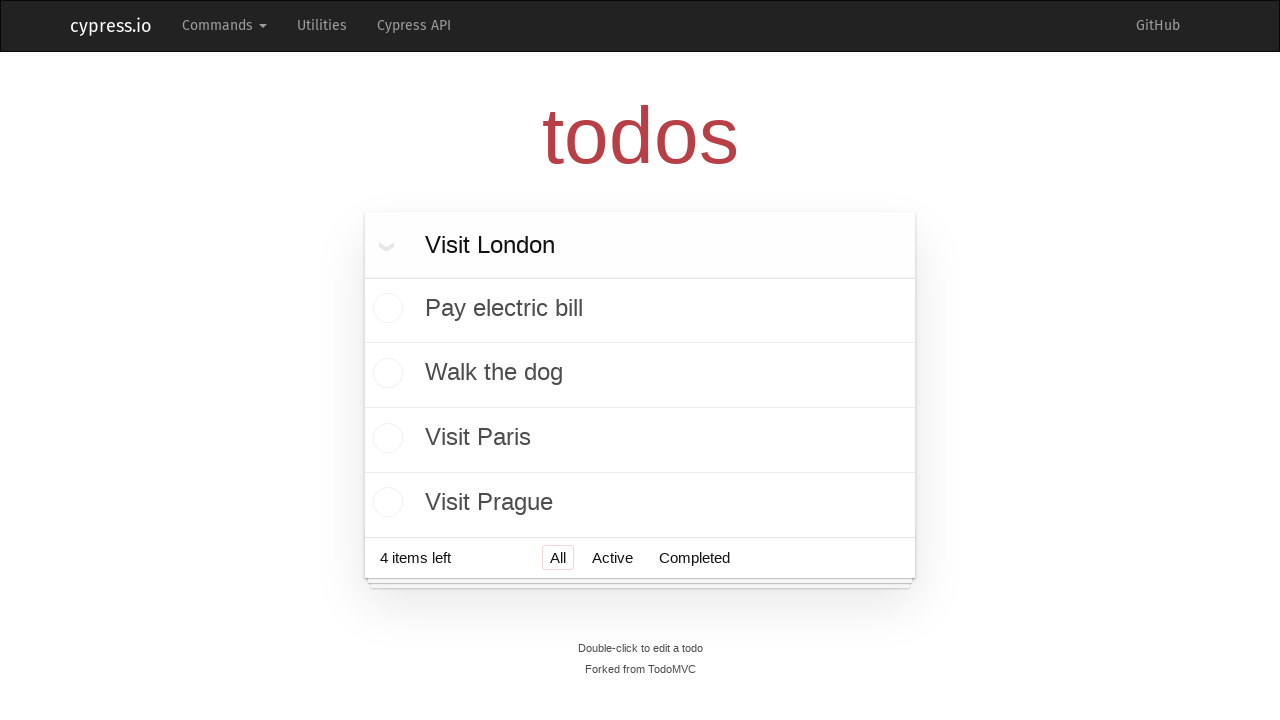

Pressed Enter to add todo item 'Visit London' on //header/input
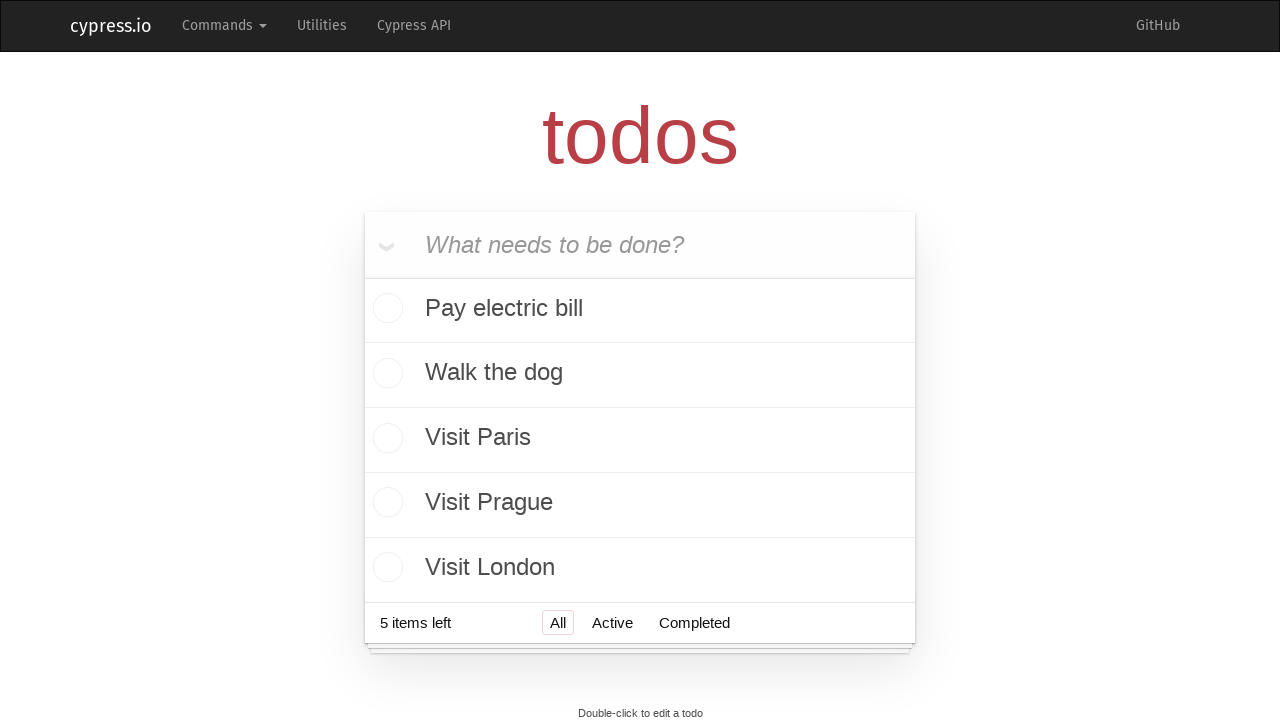

Filled todo input field with 'Visit New York' on //header/input
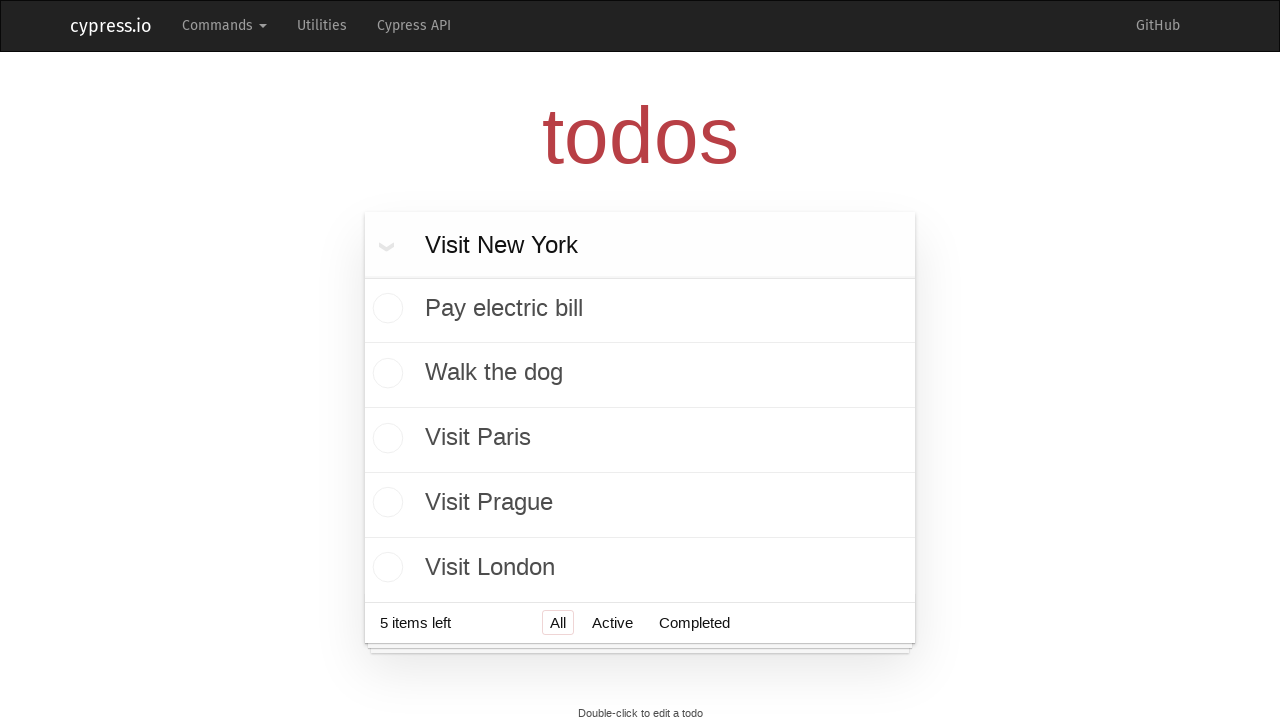

Pressed Enter to add todo item 'Visit New York' on //header/input
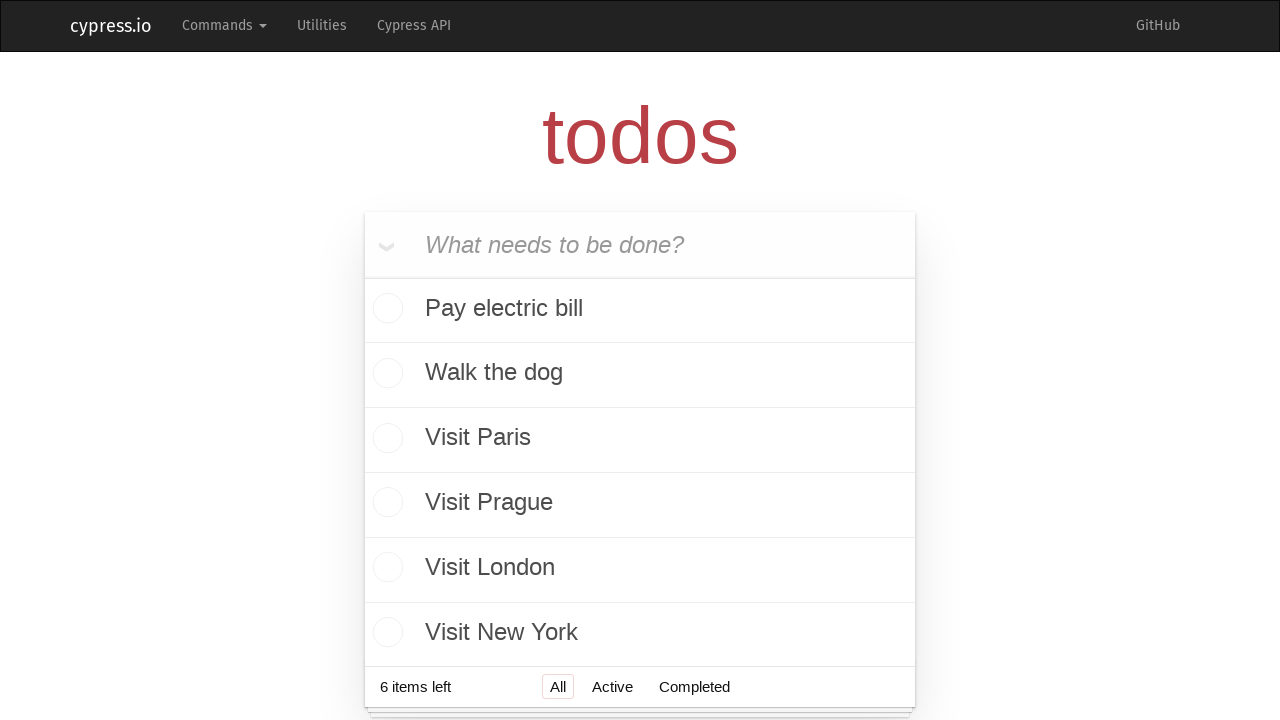

Filled todo input field with 'Visit Belgrade' on //header/input
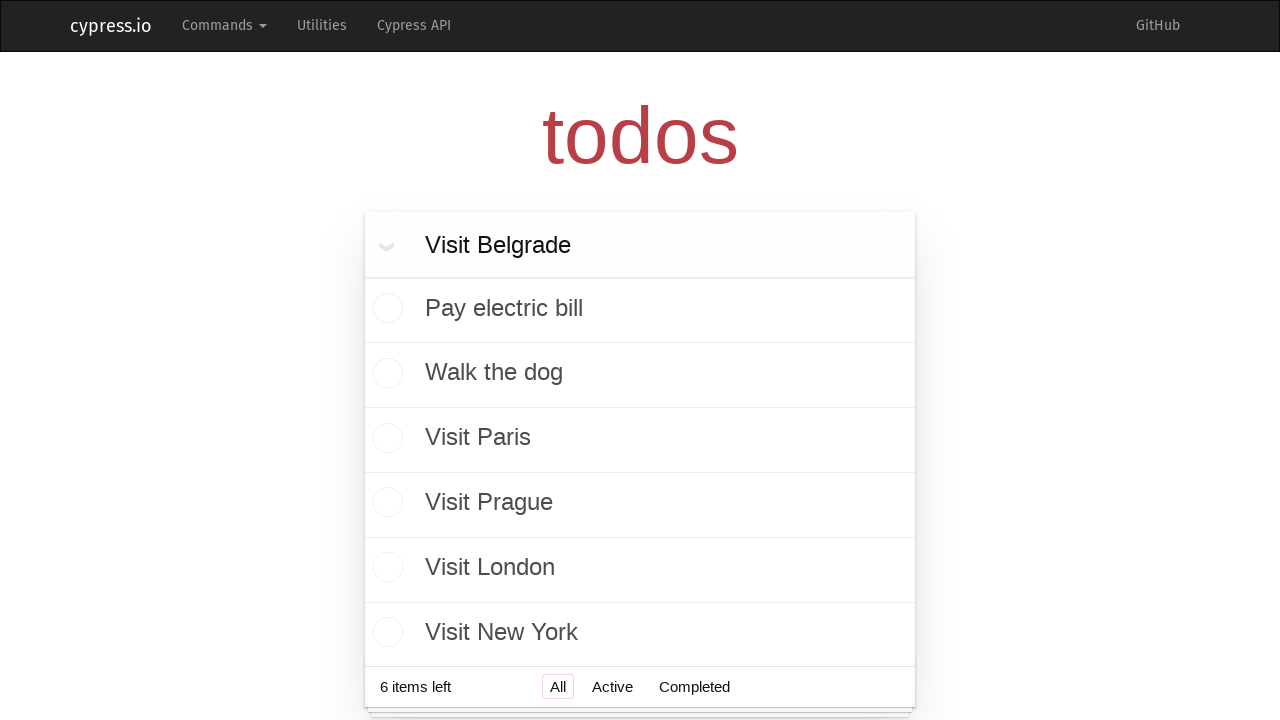

Pressed Enter to add todo item 'Visit Belgrade' on //header/input
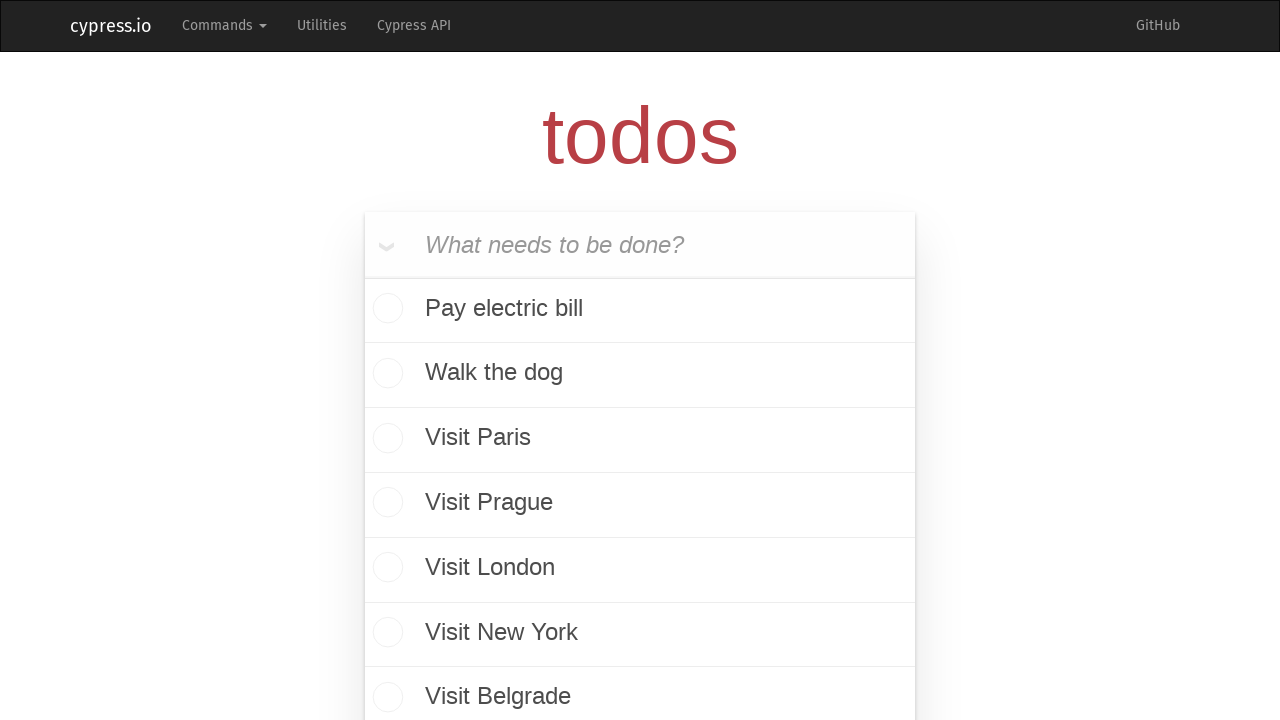

Located all todo checkboxes
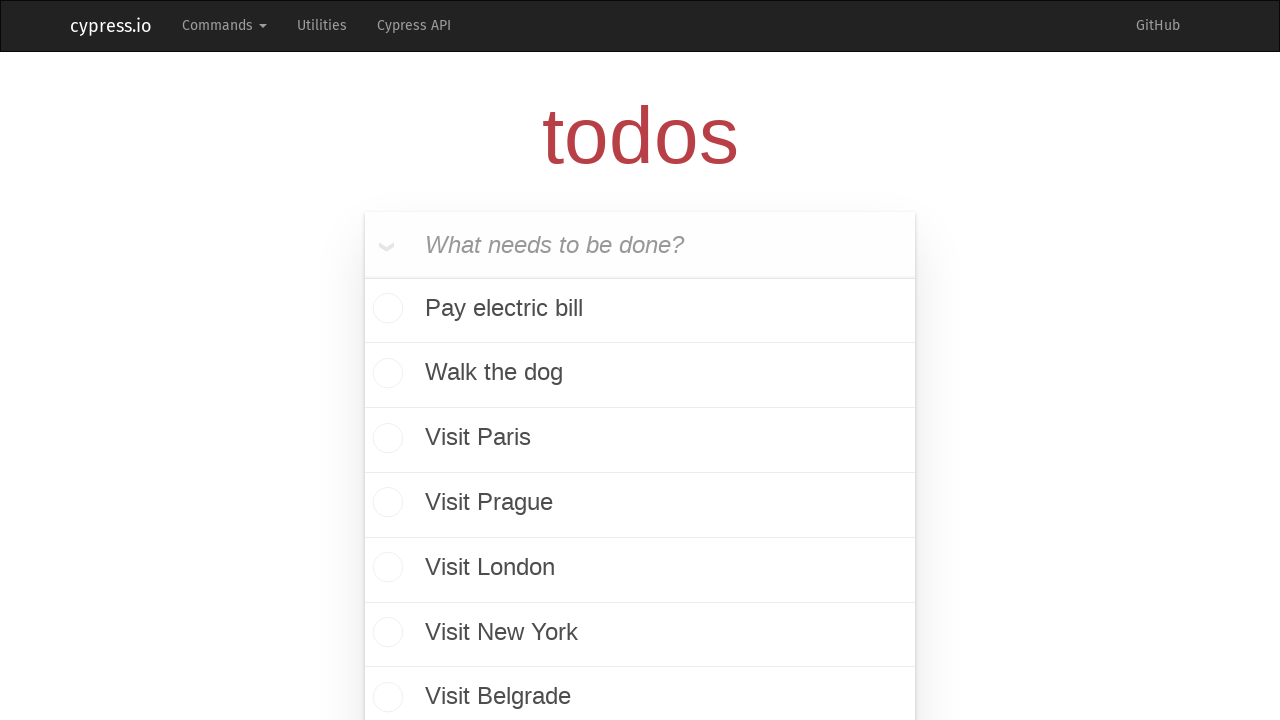

Counted 7 todo items
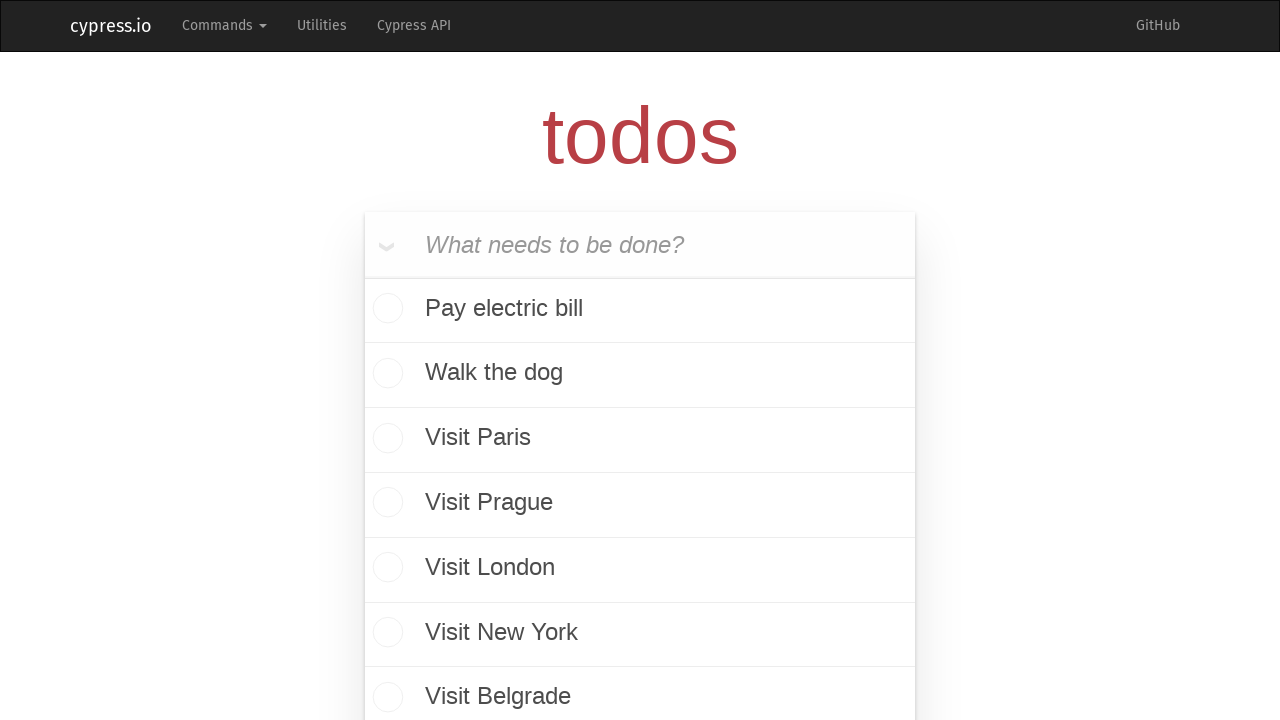

Marked todo item 1 as completed at (385, 310) on ul.todo-list > li input >> nth=0
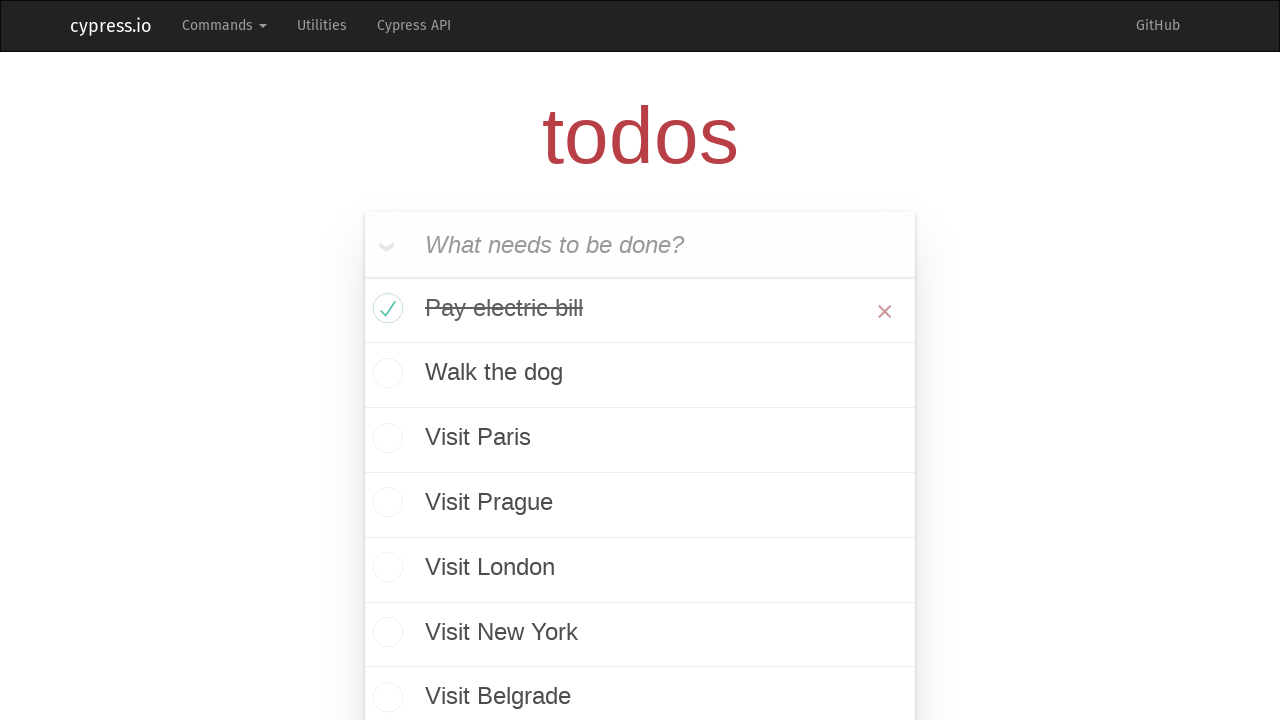

Marked todo item 2 as completed at (385, 375) on ul.todo-list > li input >> nth=1
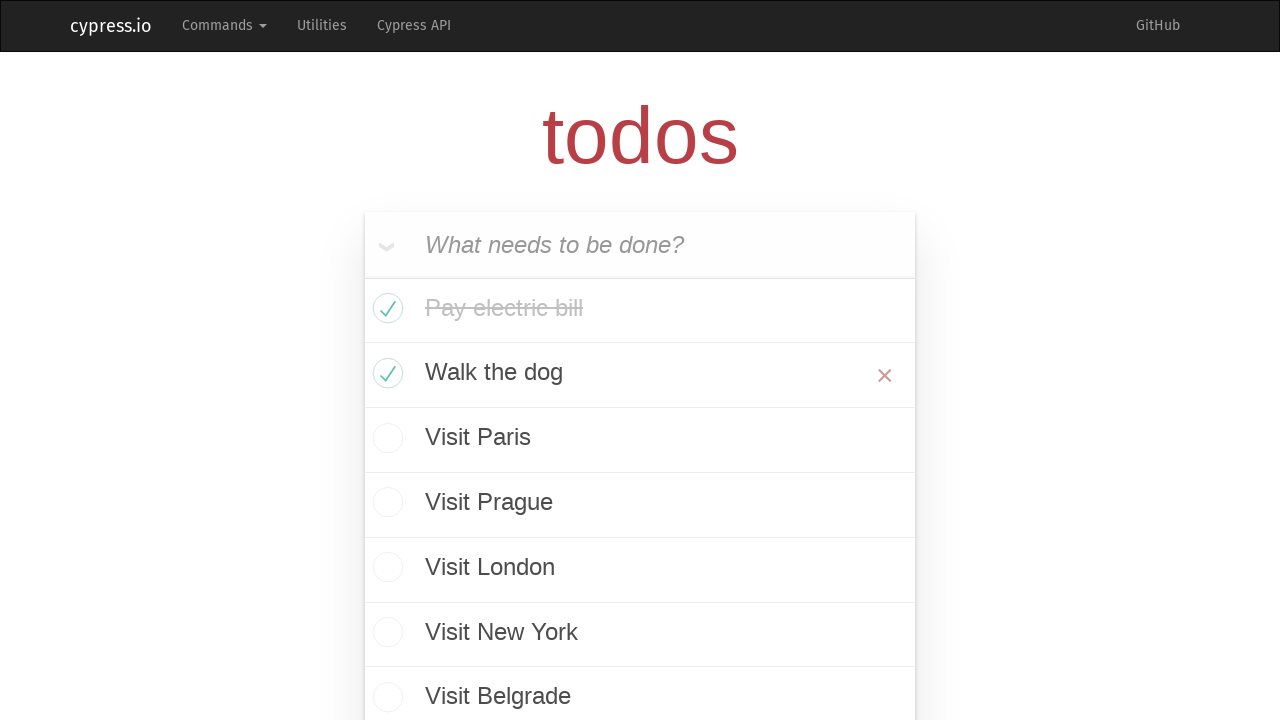

Marked todo item 3 as completed at (385, 440) on ul.todo-list > li input >> nth=2
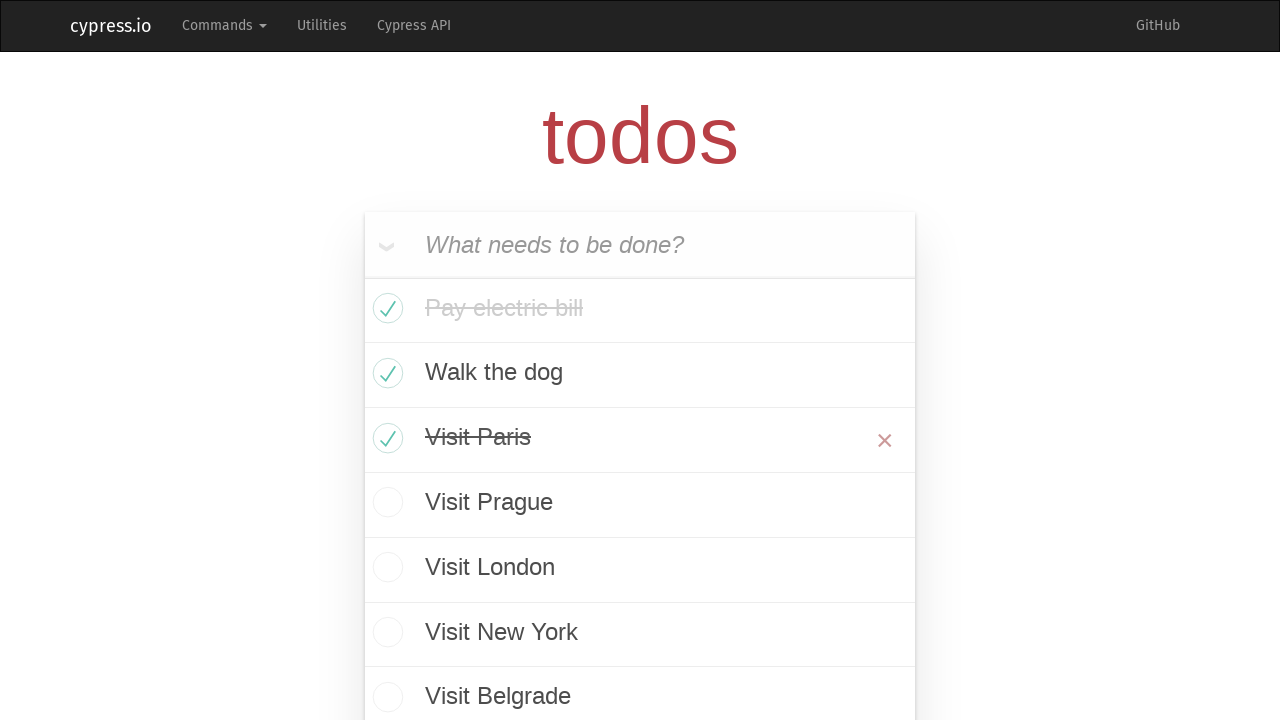

Marked todo item 4 as completed at (385, 505) on ul.todo-list > li input >> nth=3
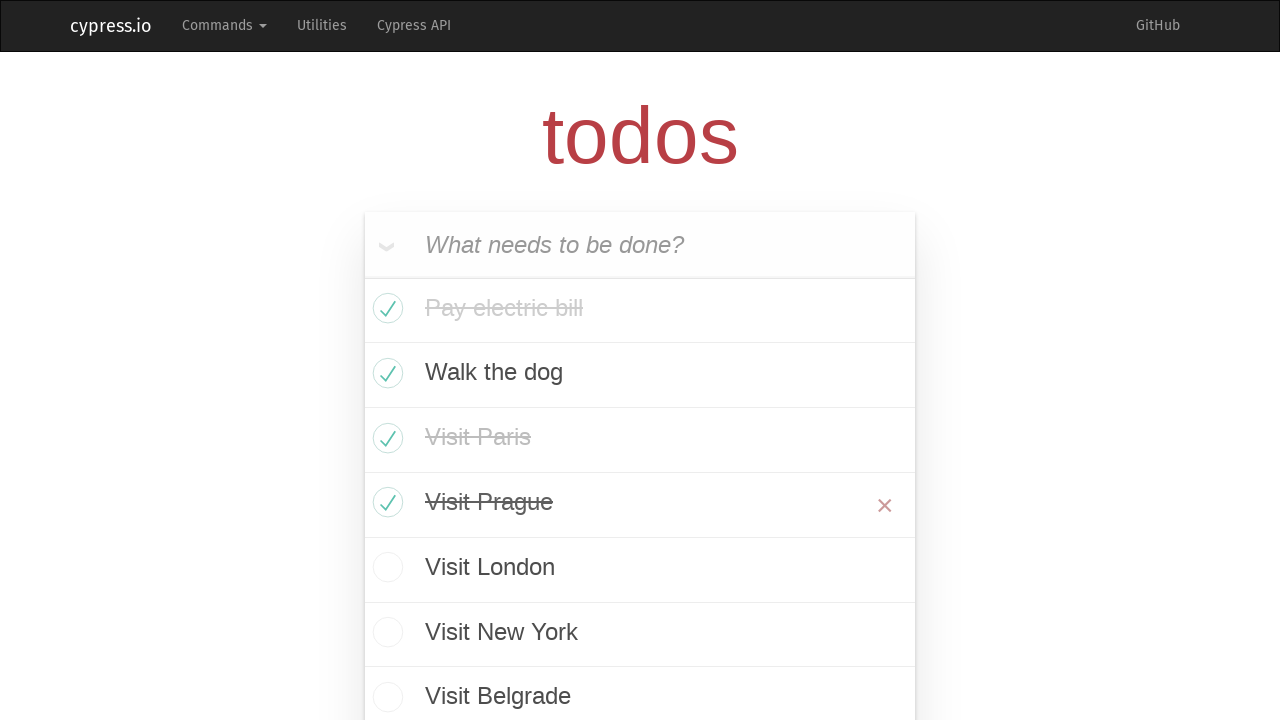

Marked todo item 5 as completed at (385, 570) on ul.todo-list > li input >> nth=4
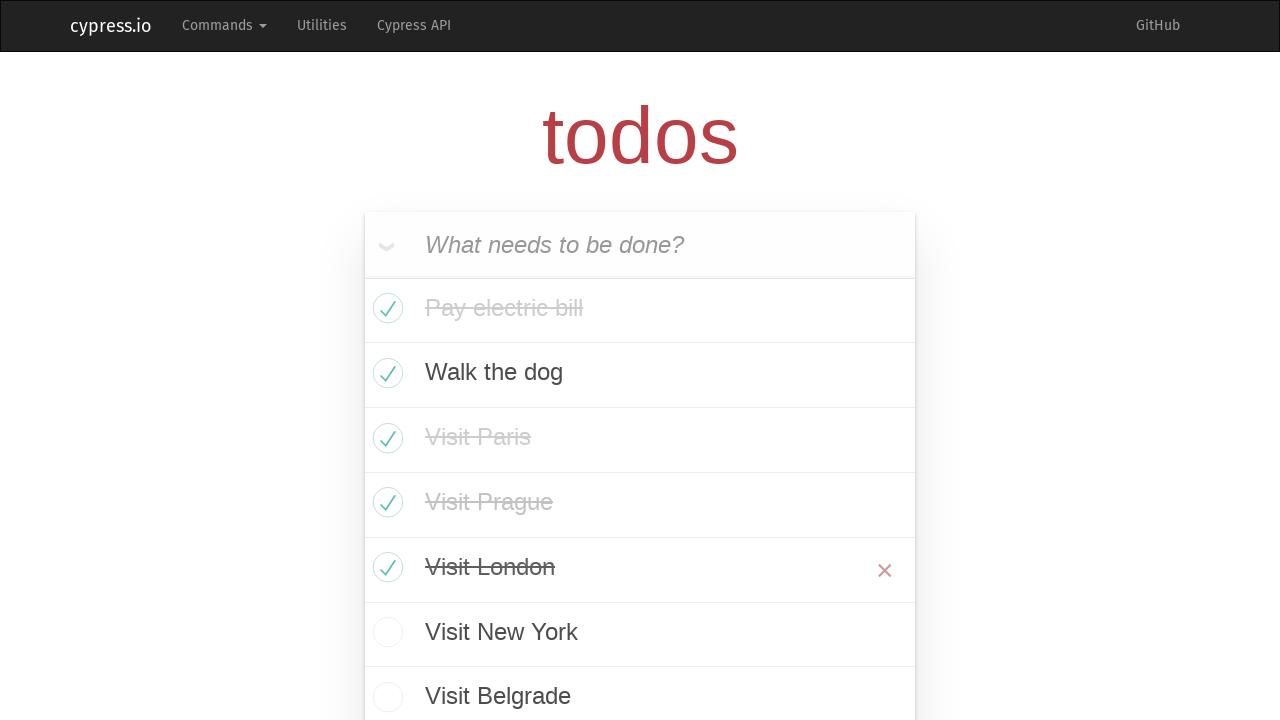

Marked todo item 6 as completed at (385, 634) on ul.todo-list > li input >> nth=5
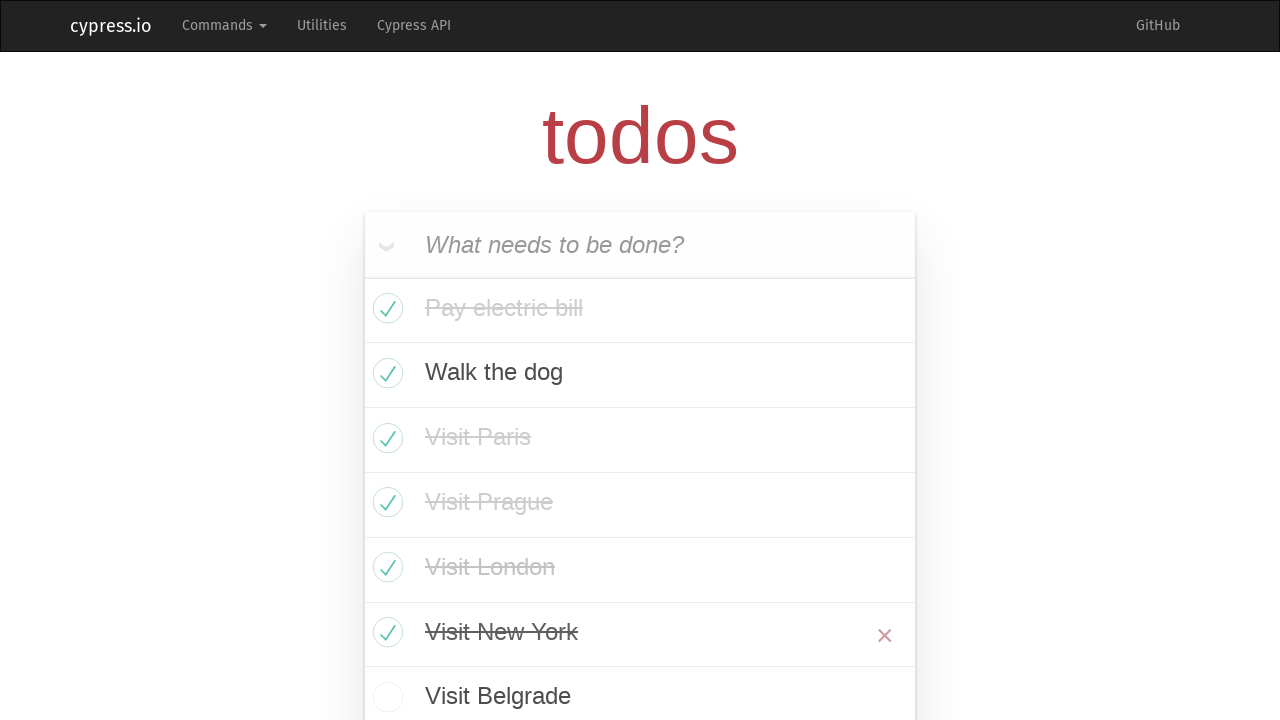

Marked todo item 7 as completed at (385, 697) on ul.todo-list > li input >> nth=6
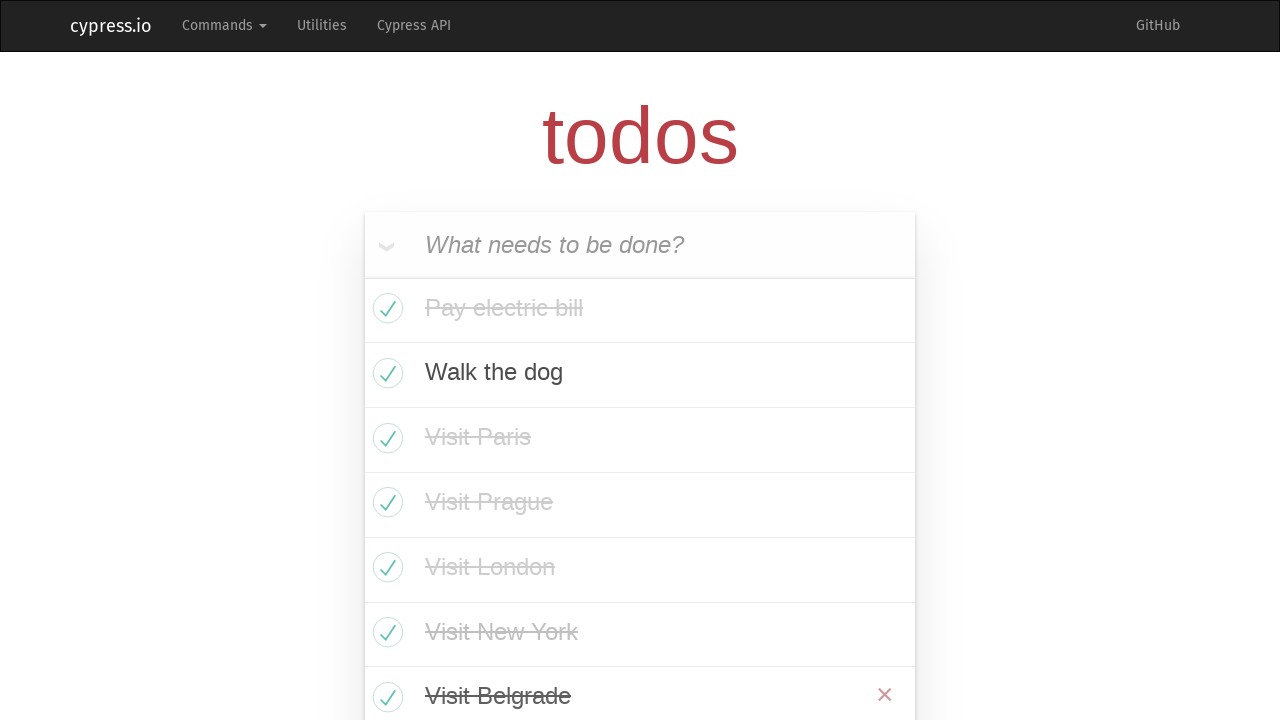

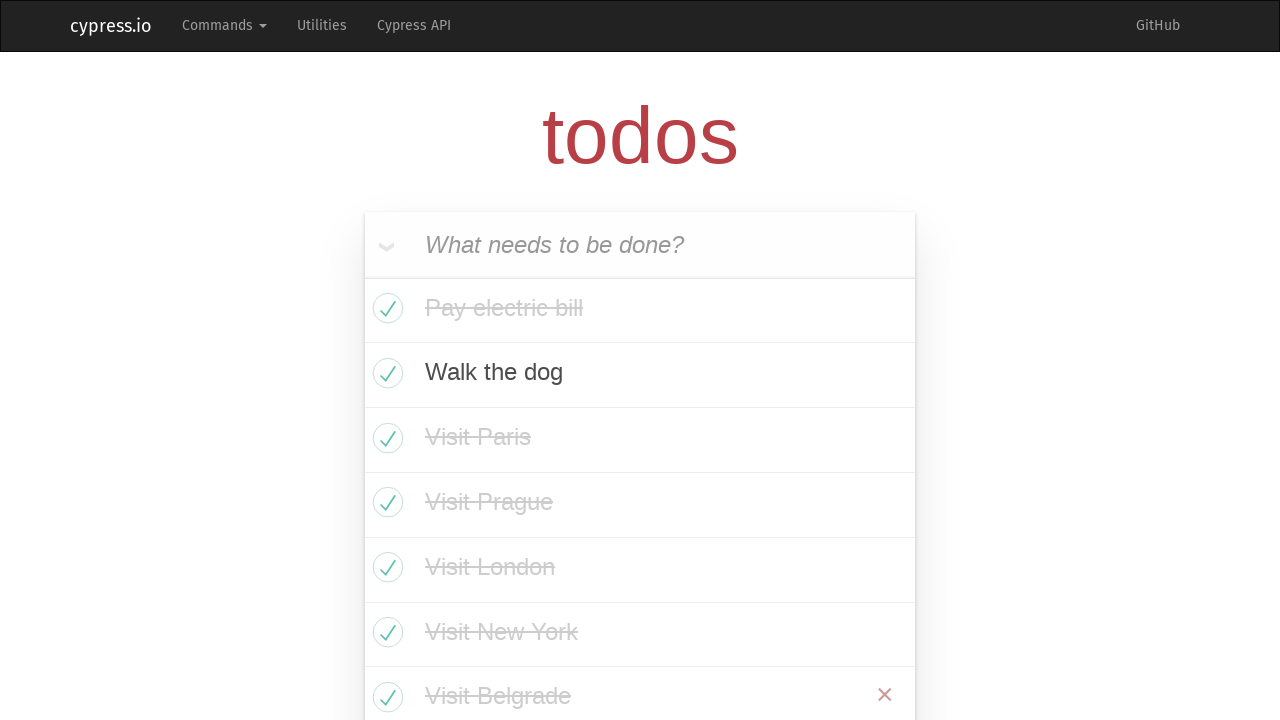